Tests that the Clear completed button is hidden when there are no completed items

Starting URL: https://demo.playwright.dev/todomvc

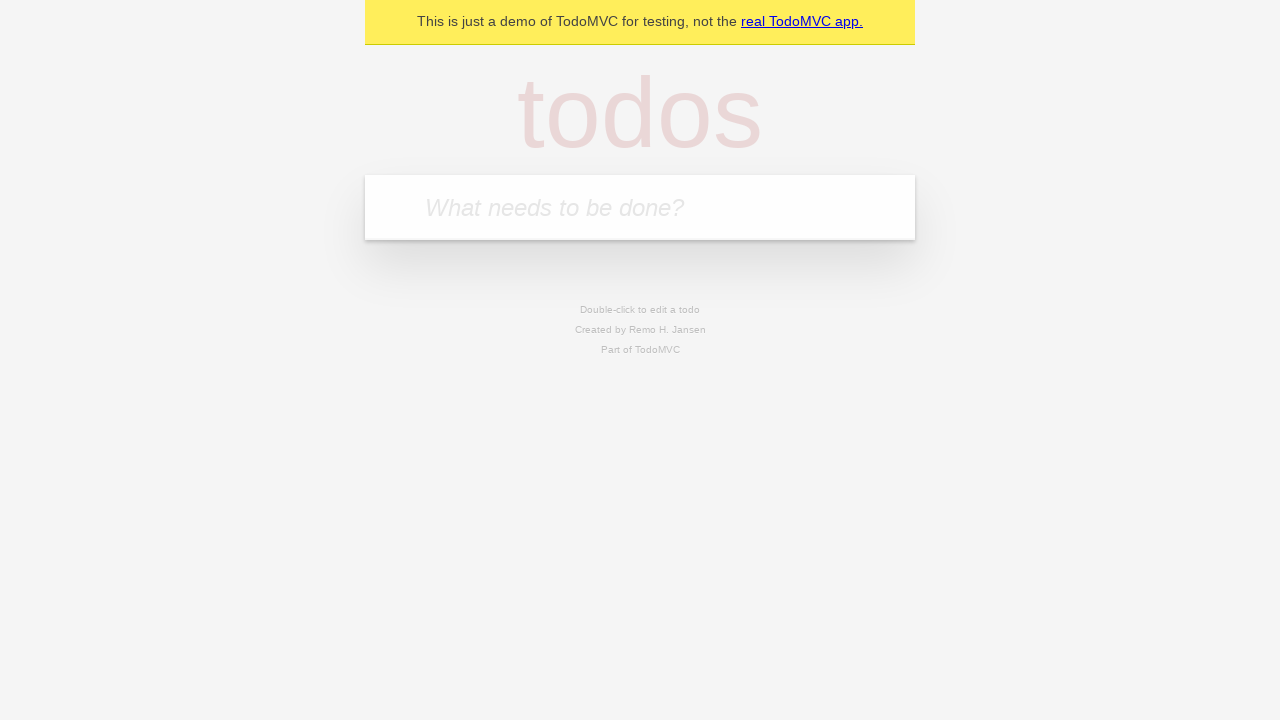

Filled todo input with 'buy some cheese' on internal:attr=[placeholder="What needs to be done?"i]
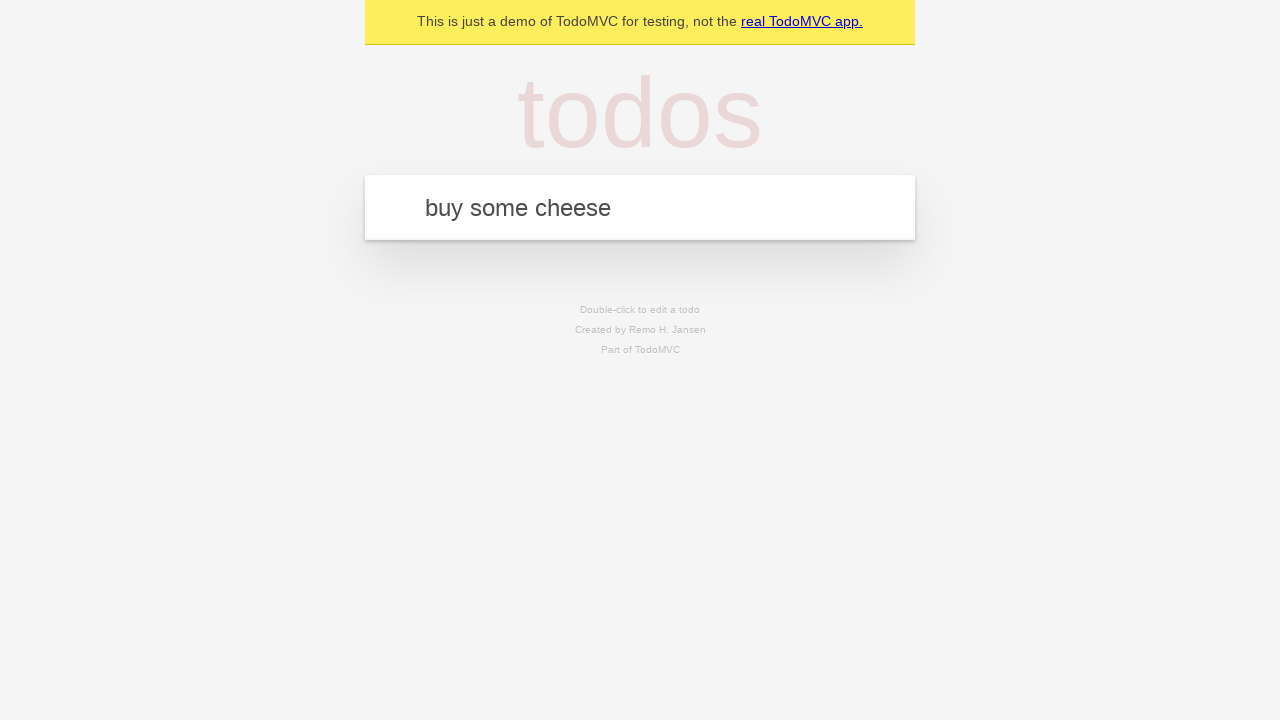

Pressed Enter to create first todo on internal:attr=[placeholder="What needs to be done?"i]
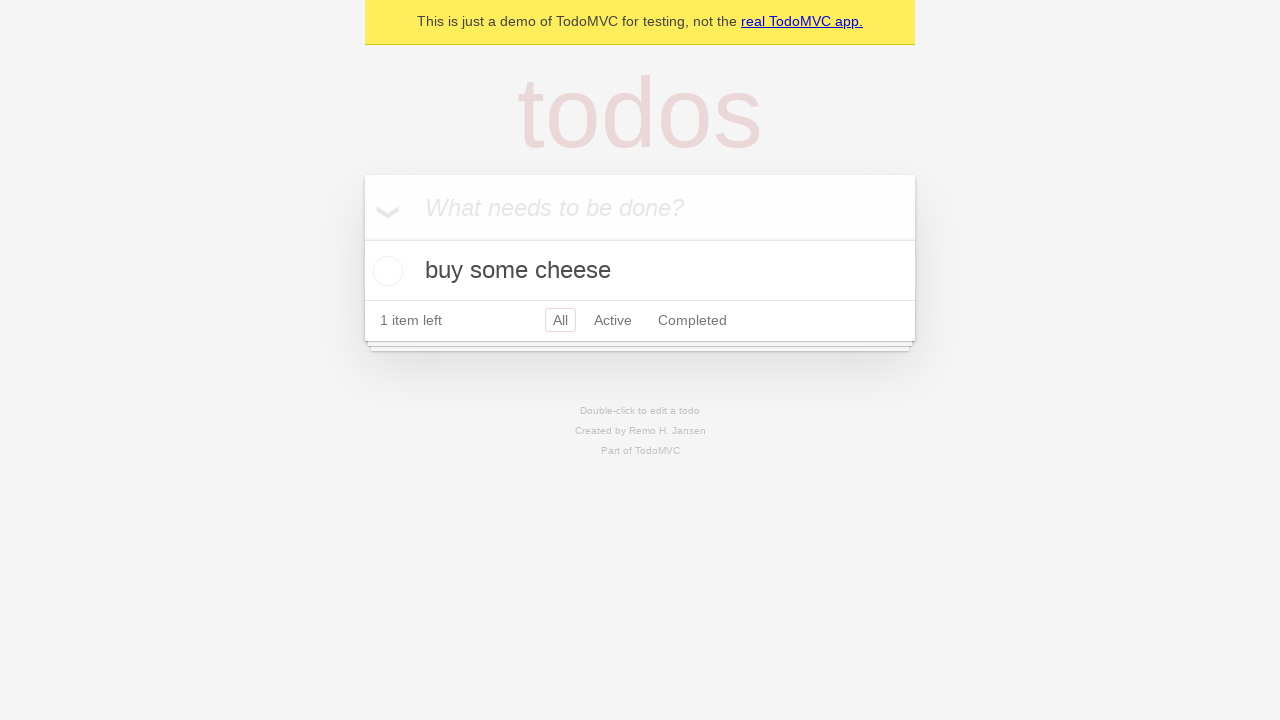

Filled todo input with 'feed the cat' on internal:attr=[placeholder="What needs to be done?"i]
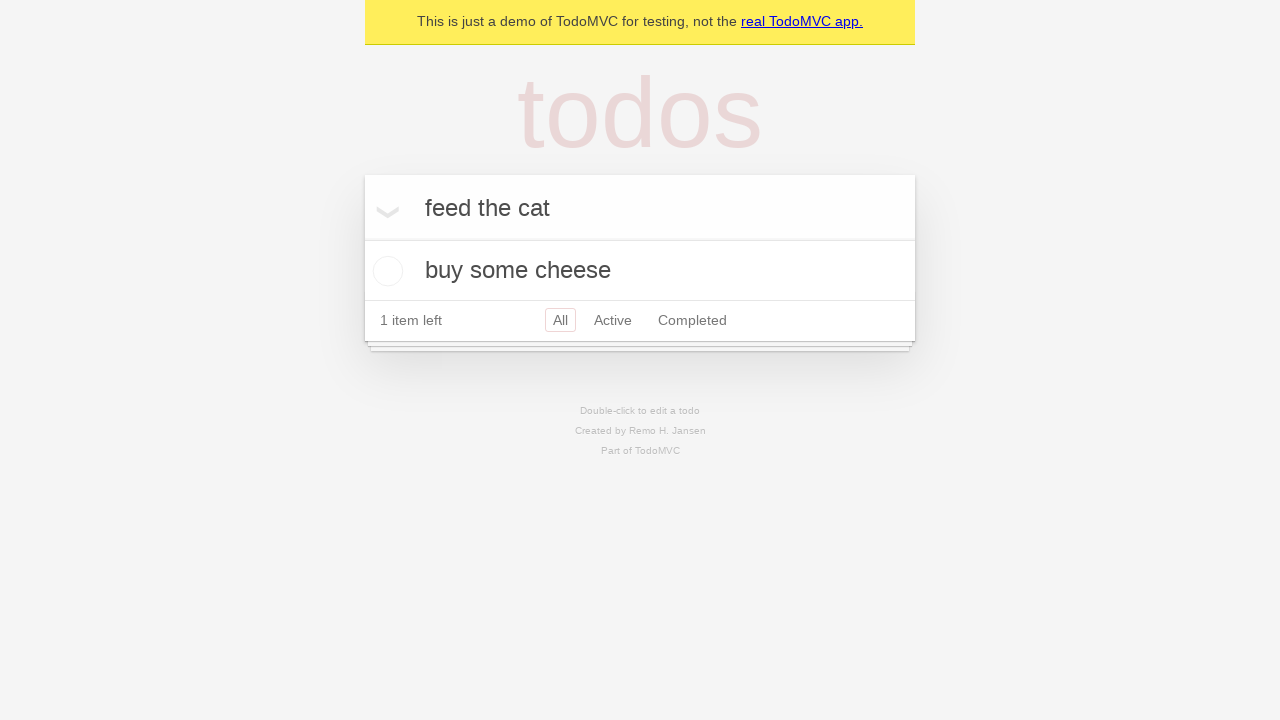

Pressed Enter to create second todo on internal:attr=[placeholder="What needs to be done?"i]
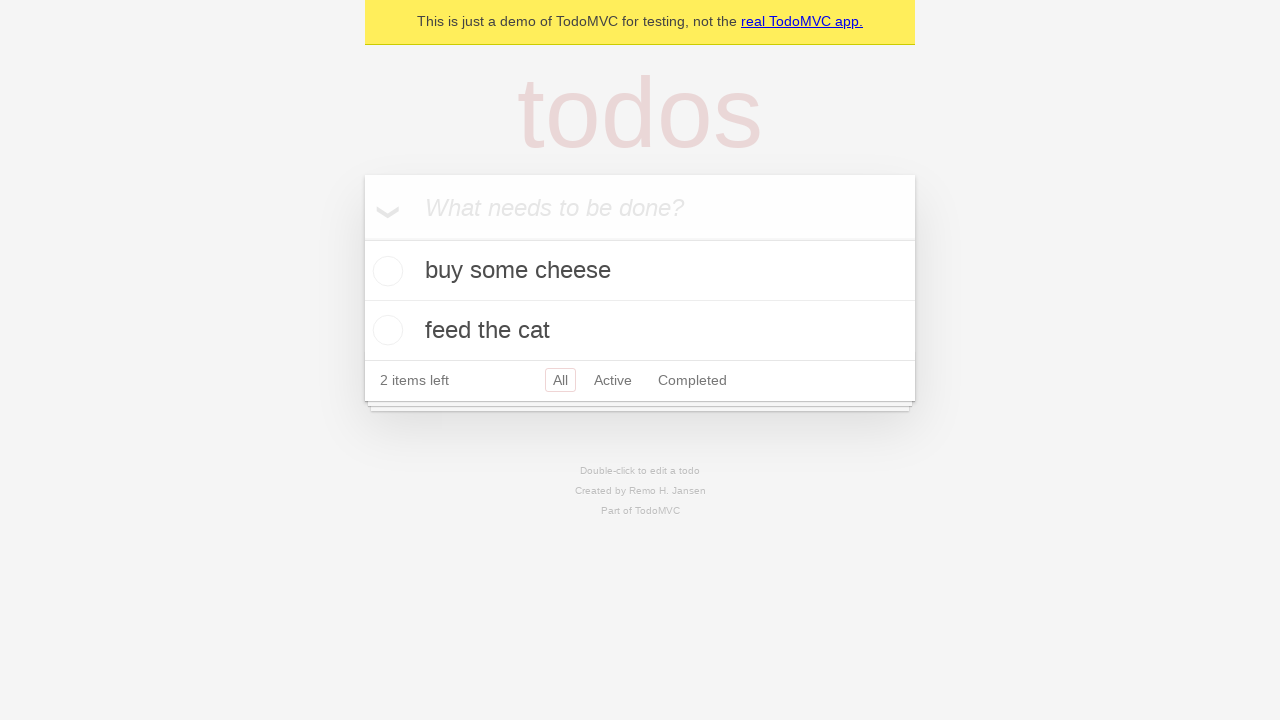

Filled todo input with 'book a doctors appointment' on internal:attr=[placeholder="What needs to be done?"i]
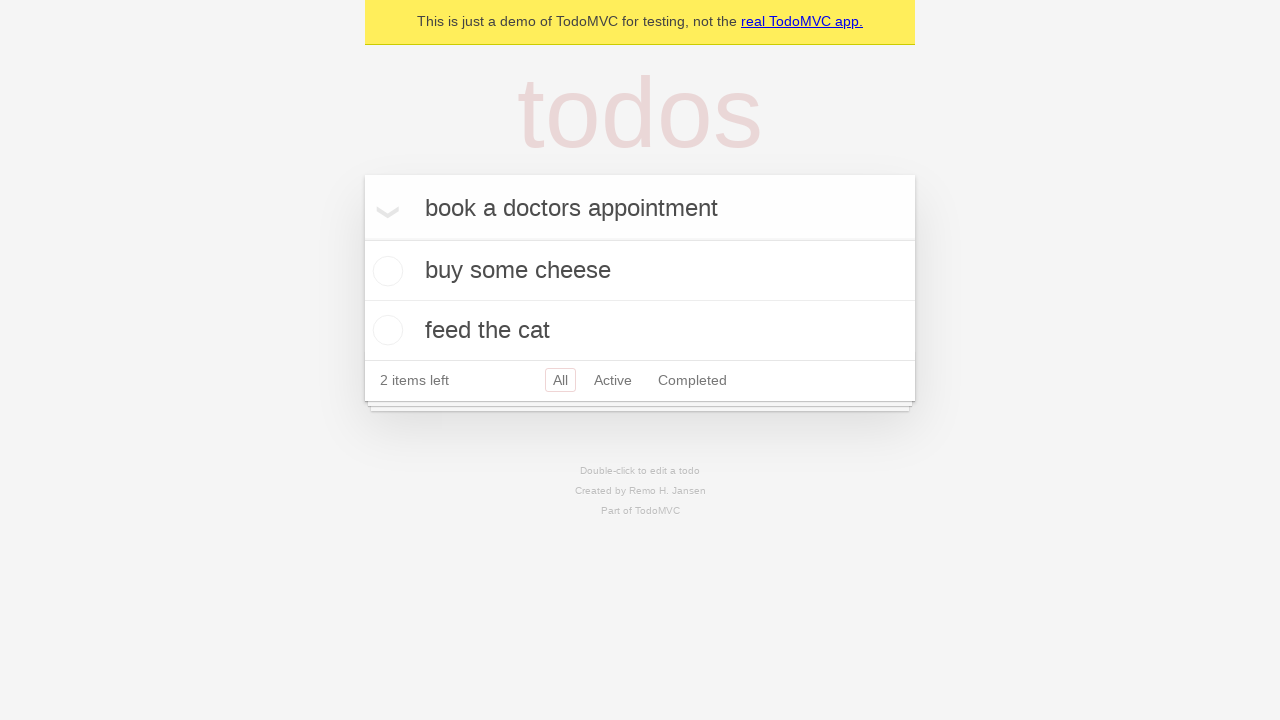

Pressed Enter to create third todo on internal:attr=[placeholder="What needs to be done?"i]
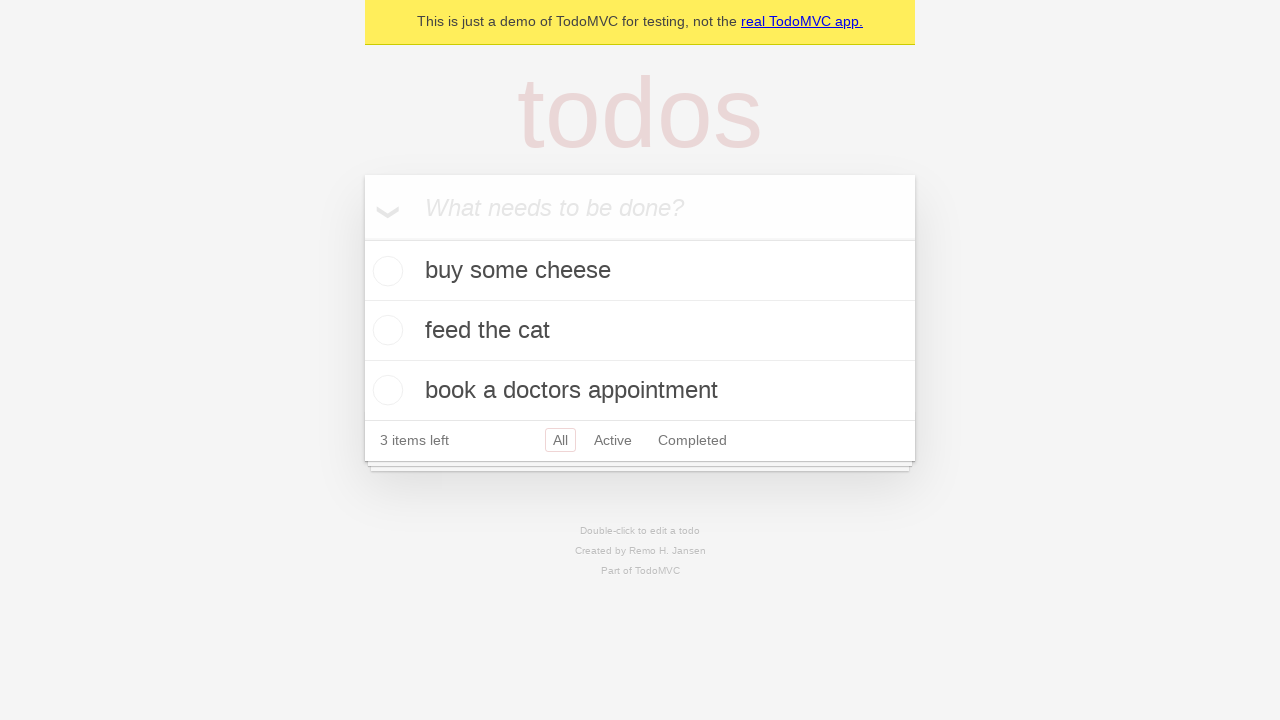

Checked first todo item as completed at (385, 271) on .todo-list li .toggle >> nth=0
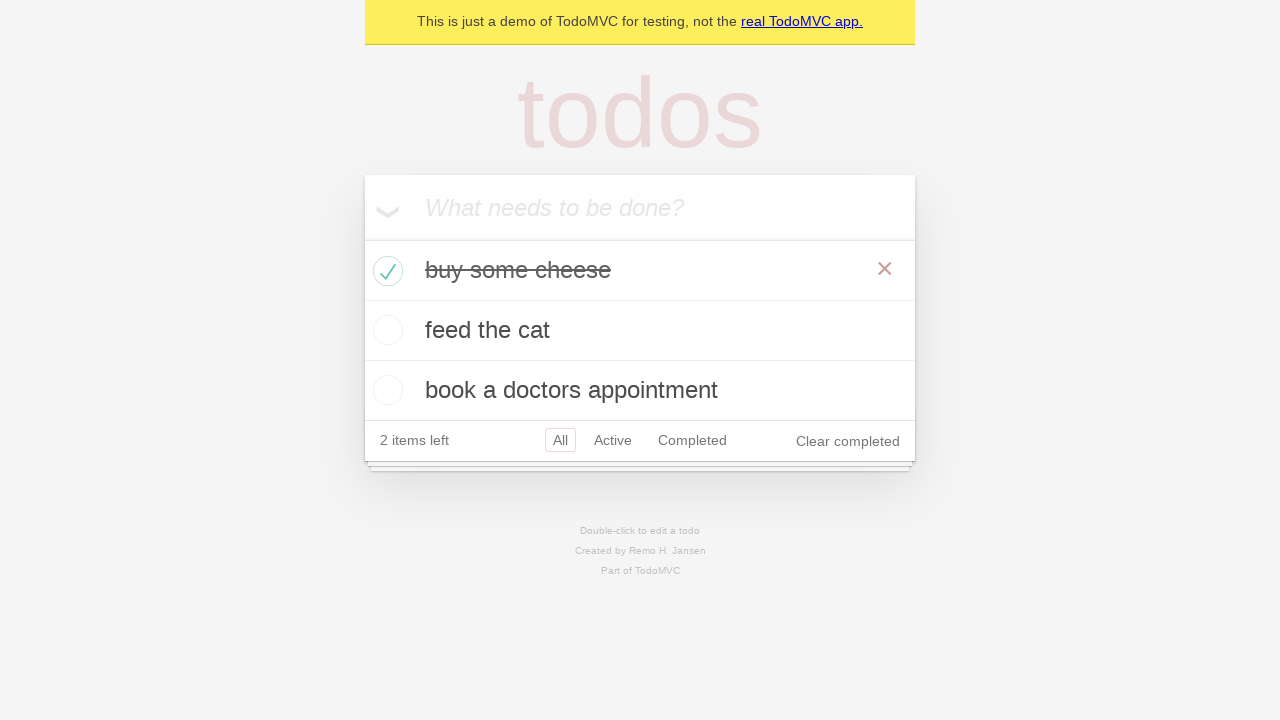

Clicked Clear completed button at (848, 441) on internal:role=button[name="Clear completed"i]
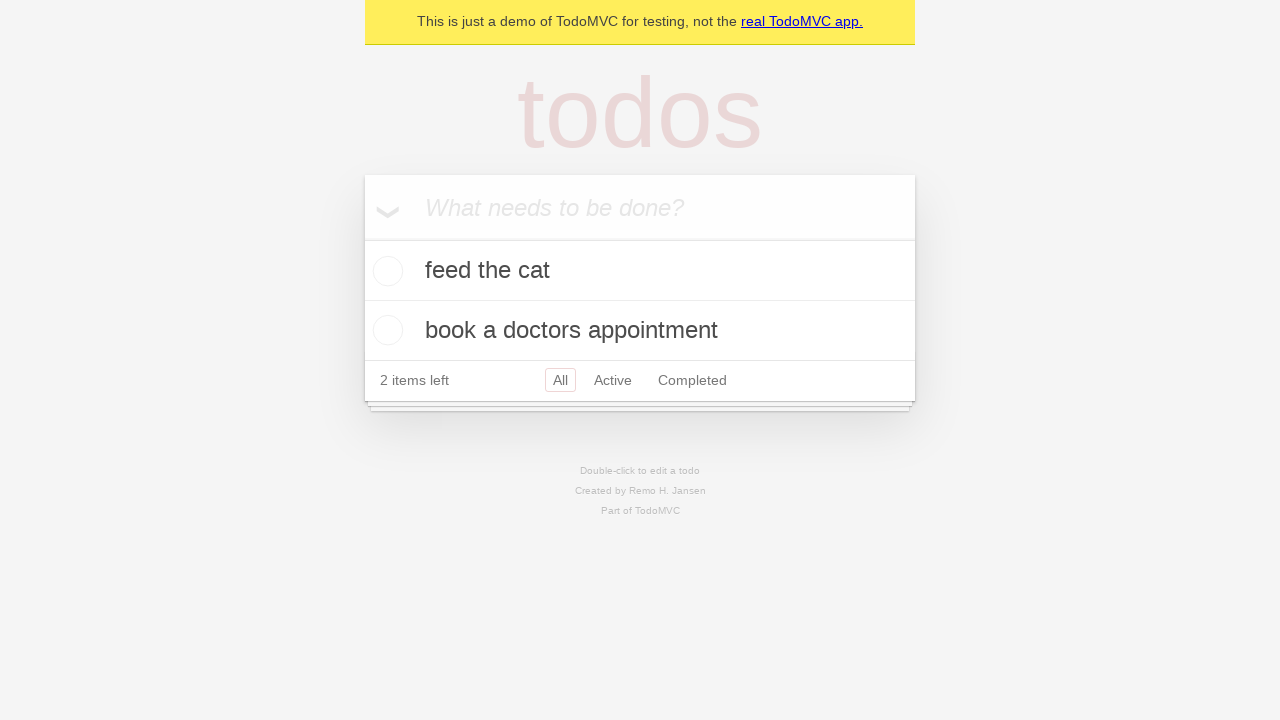

Waited for Clear completed button to be hidden
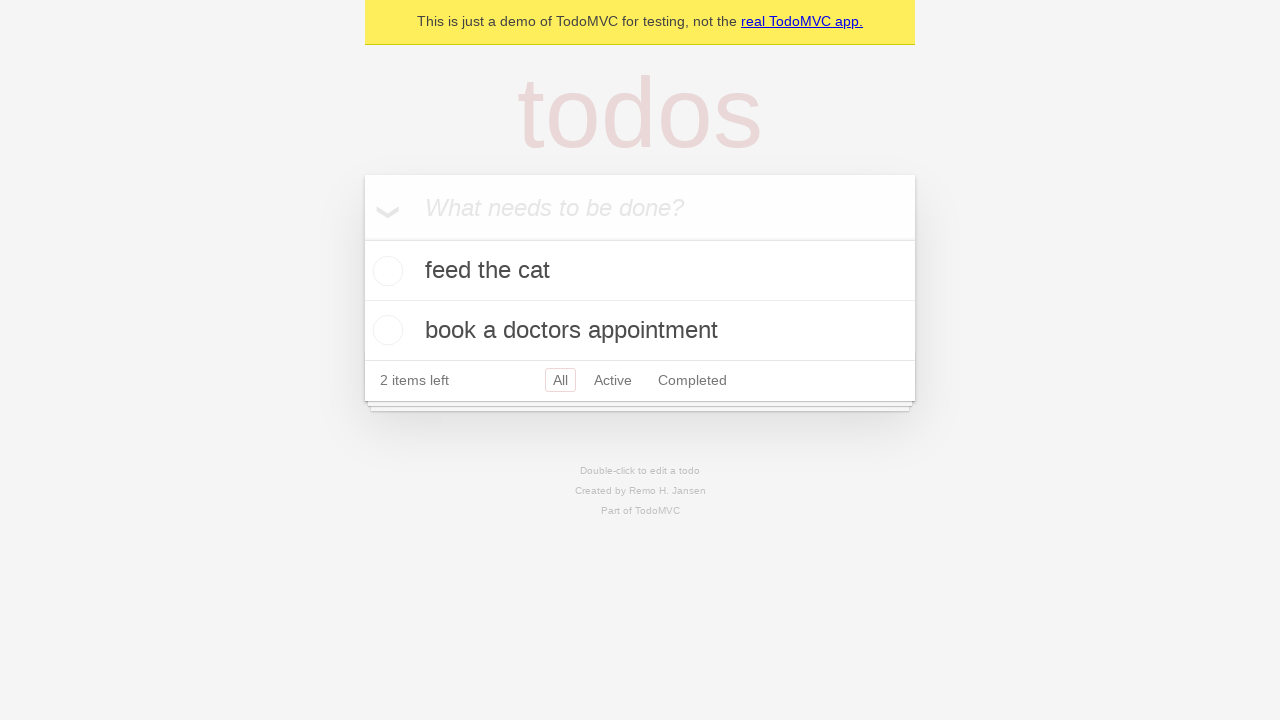

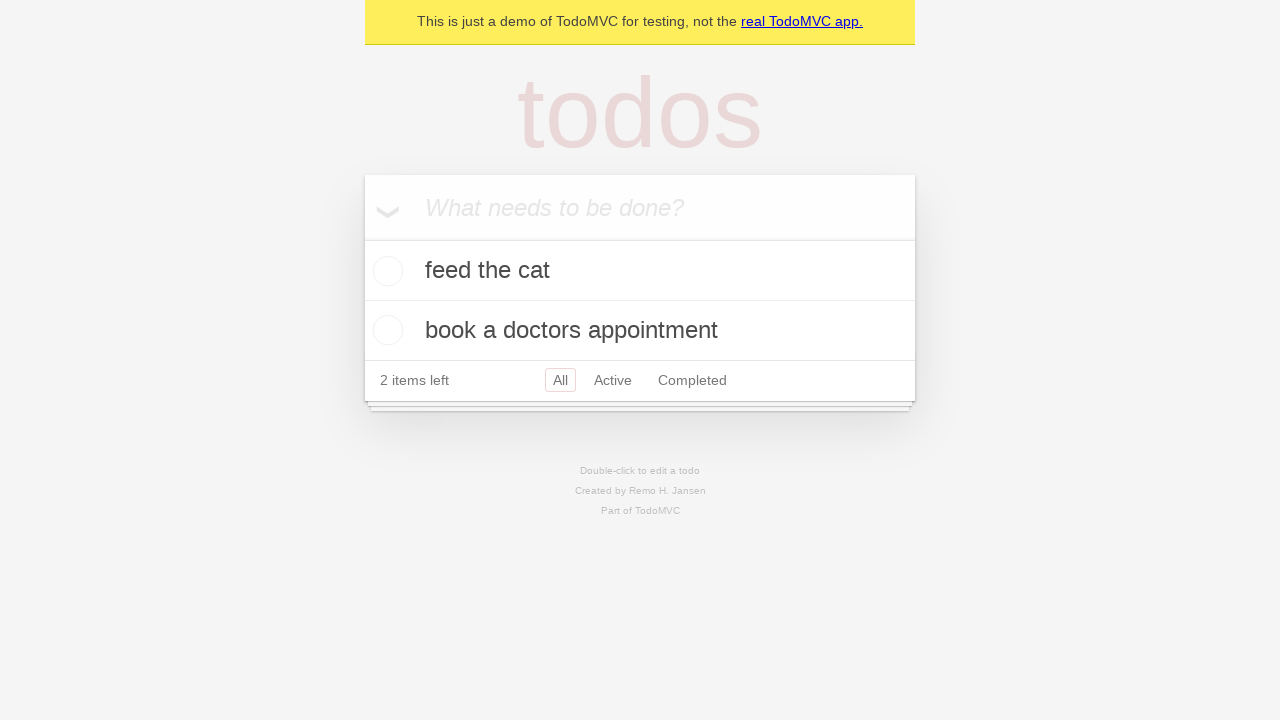